Tests multiple file upload functionality by uploading two files and verifying they appear in the file list

Starting URL: https://davidwalsh.name/demo/multiple-file-upload.php

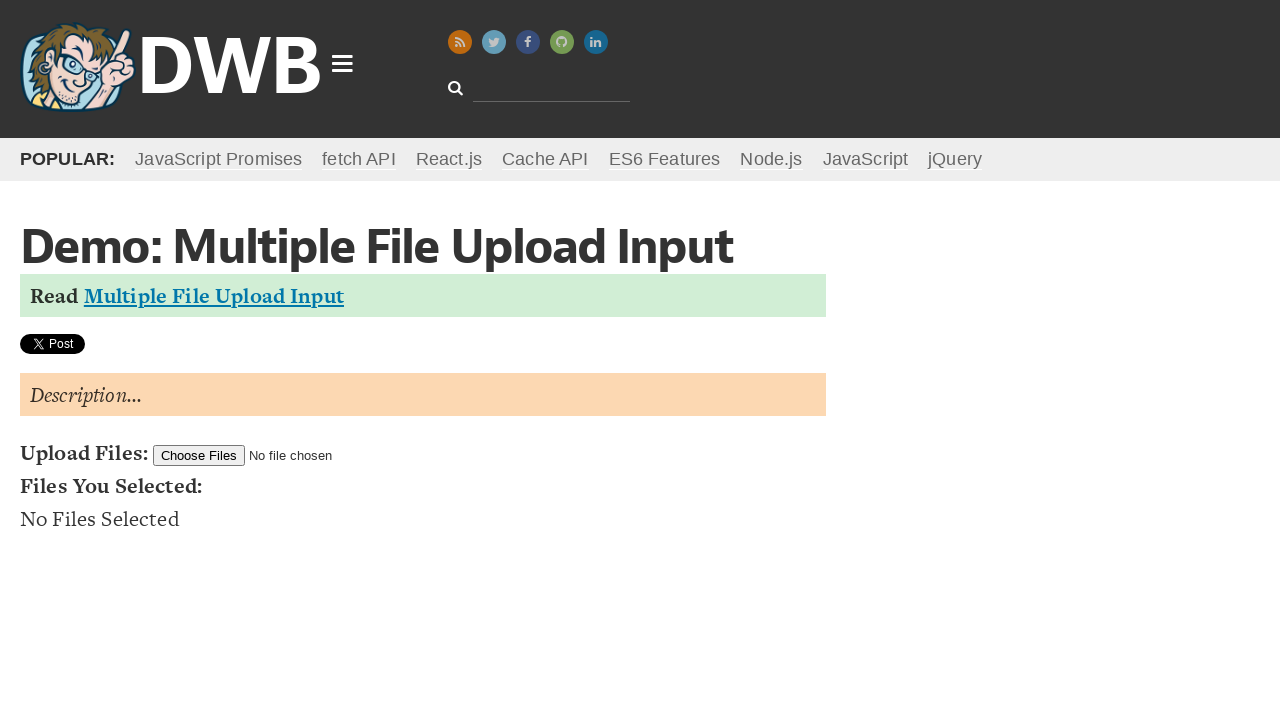

Created first temporary test file
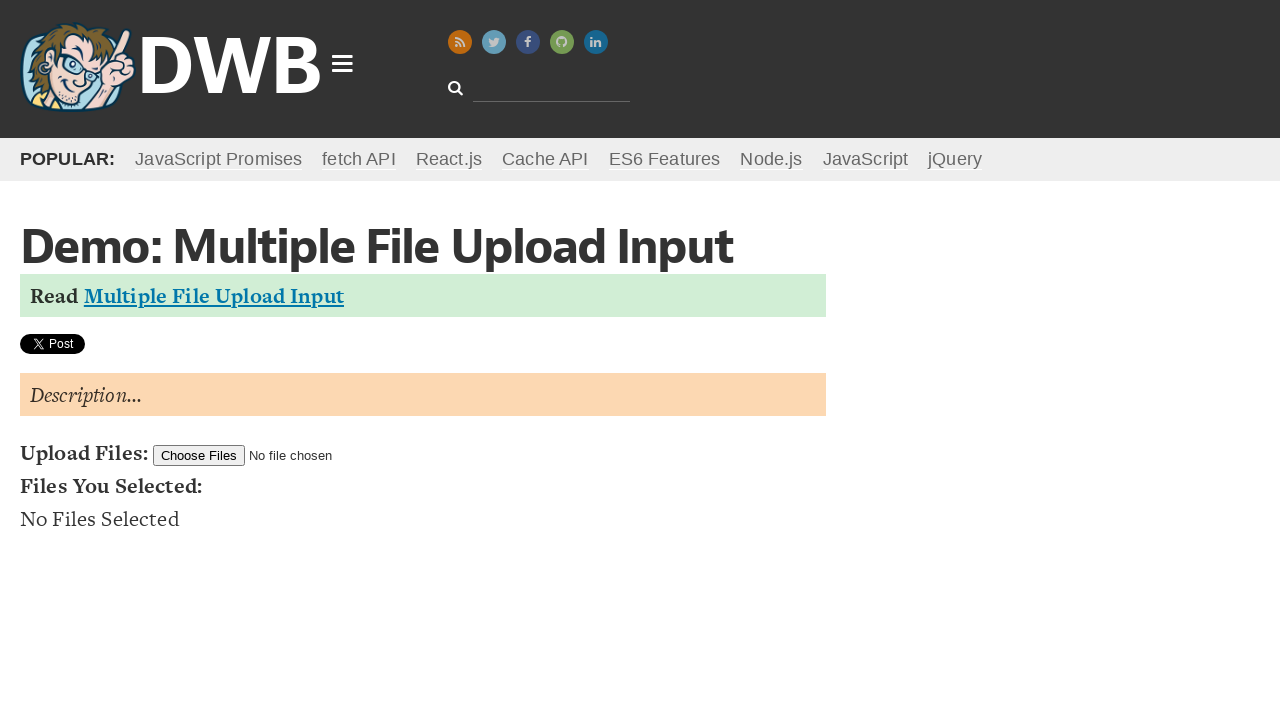

Created second temporary test file
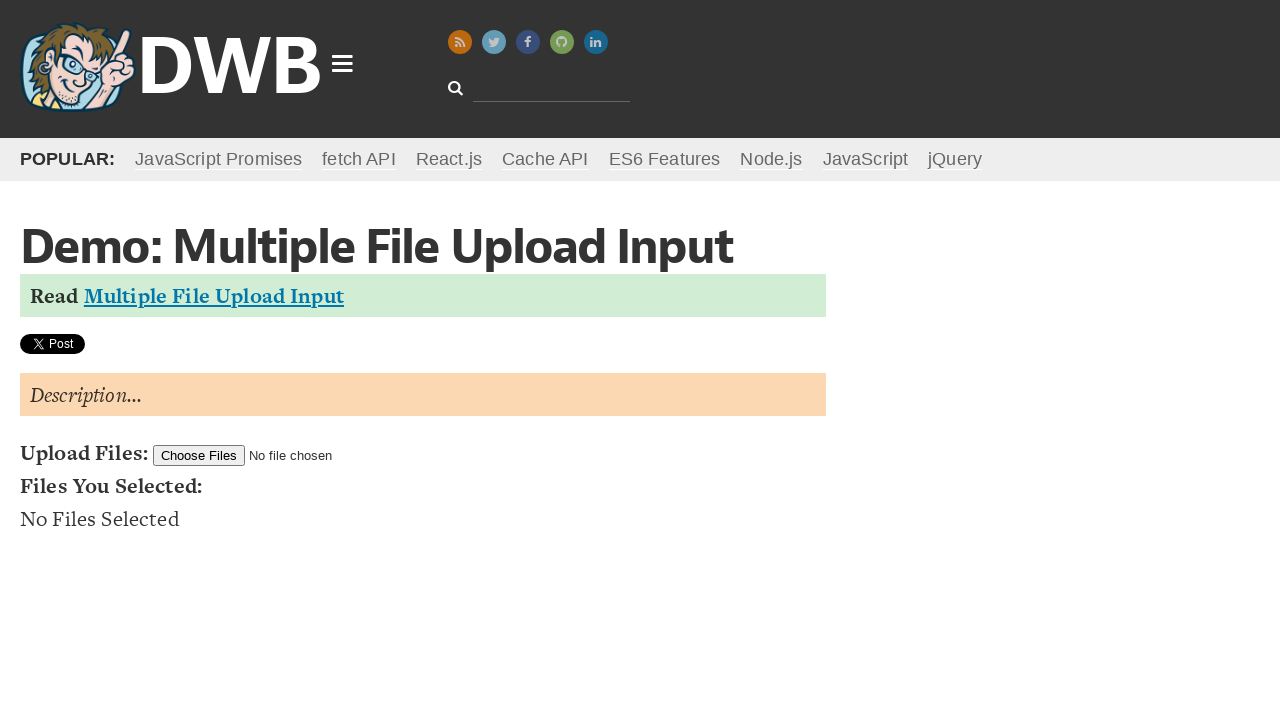

Uploaded first file to file input
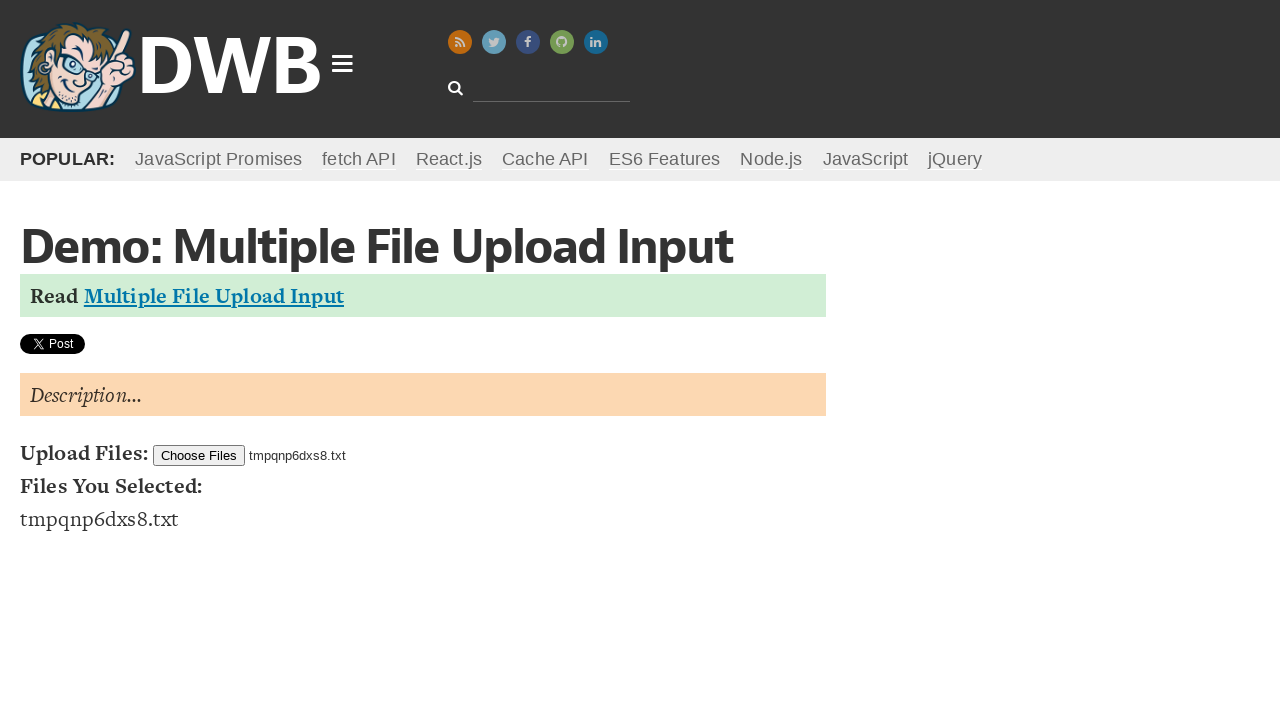

Uploaded second file to add to existing selection
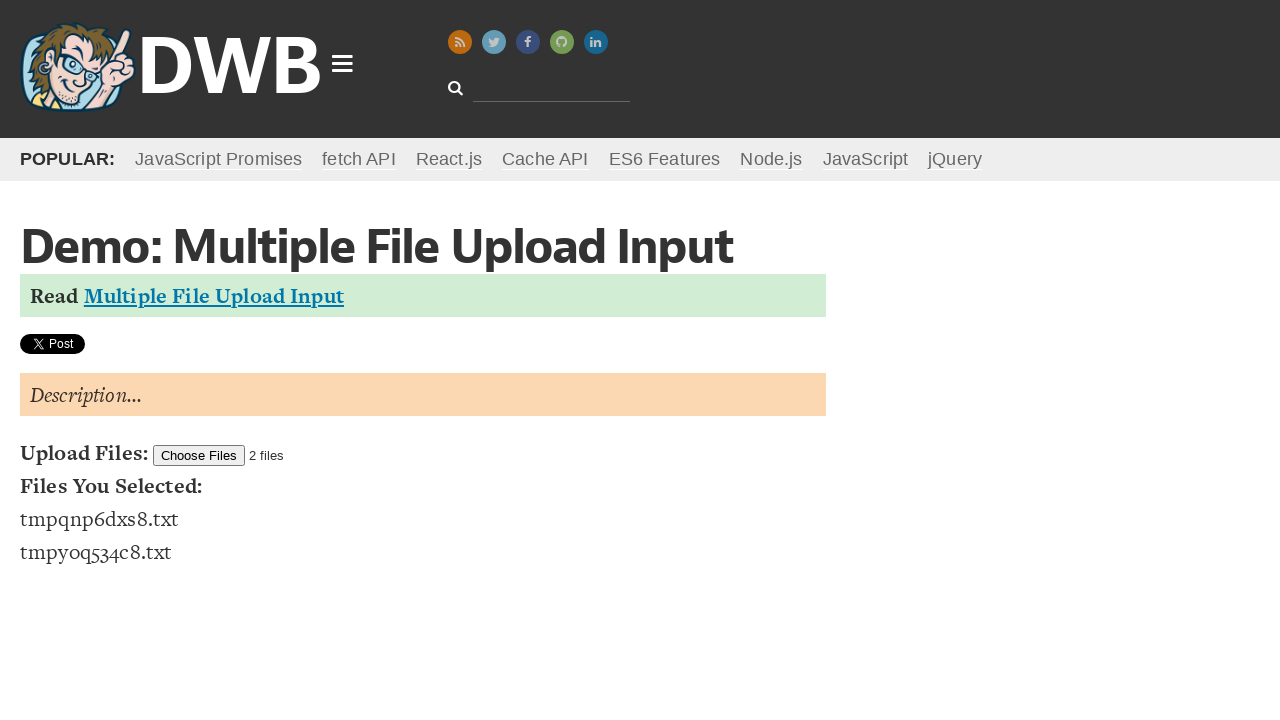

File list updated and files appeared in the list
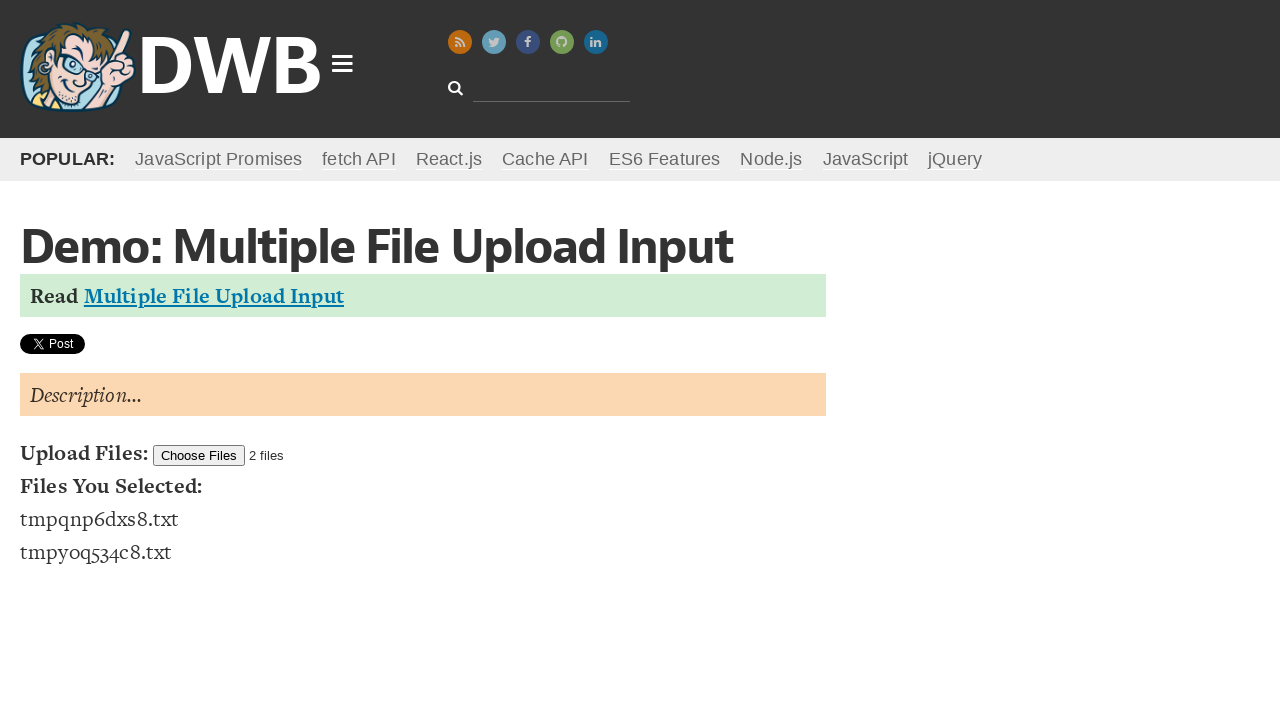

Deleted first temporary test file
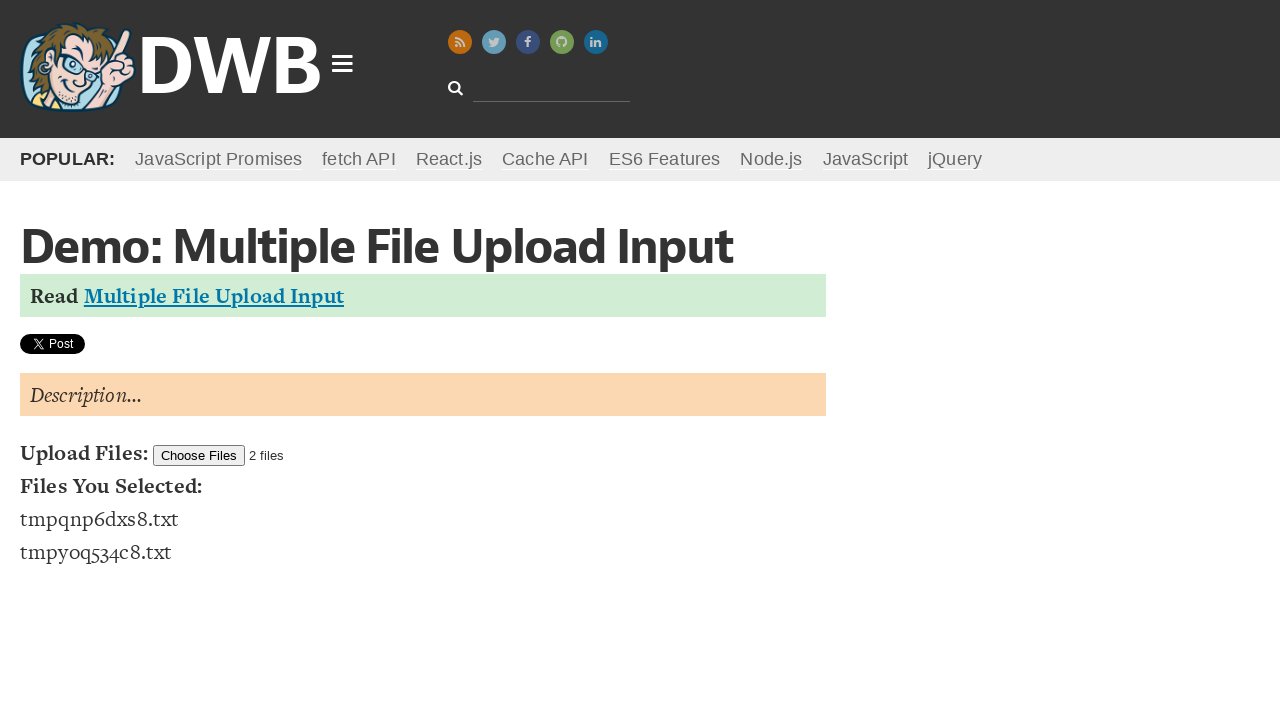

Deleted second temporary test file
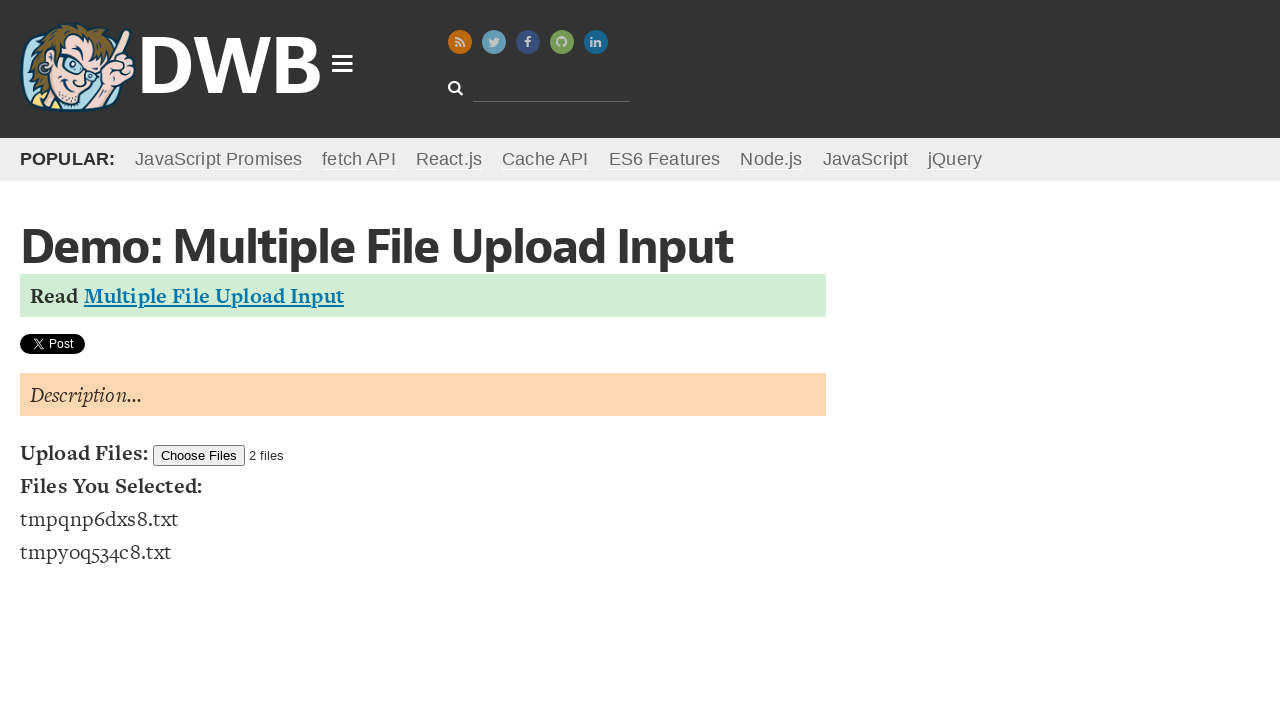

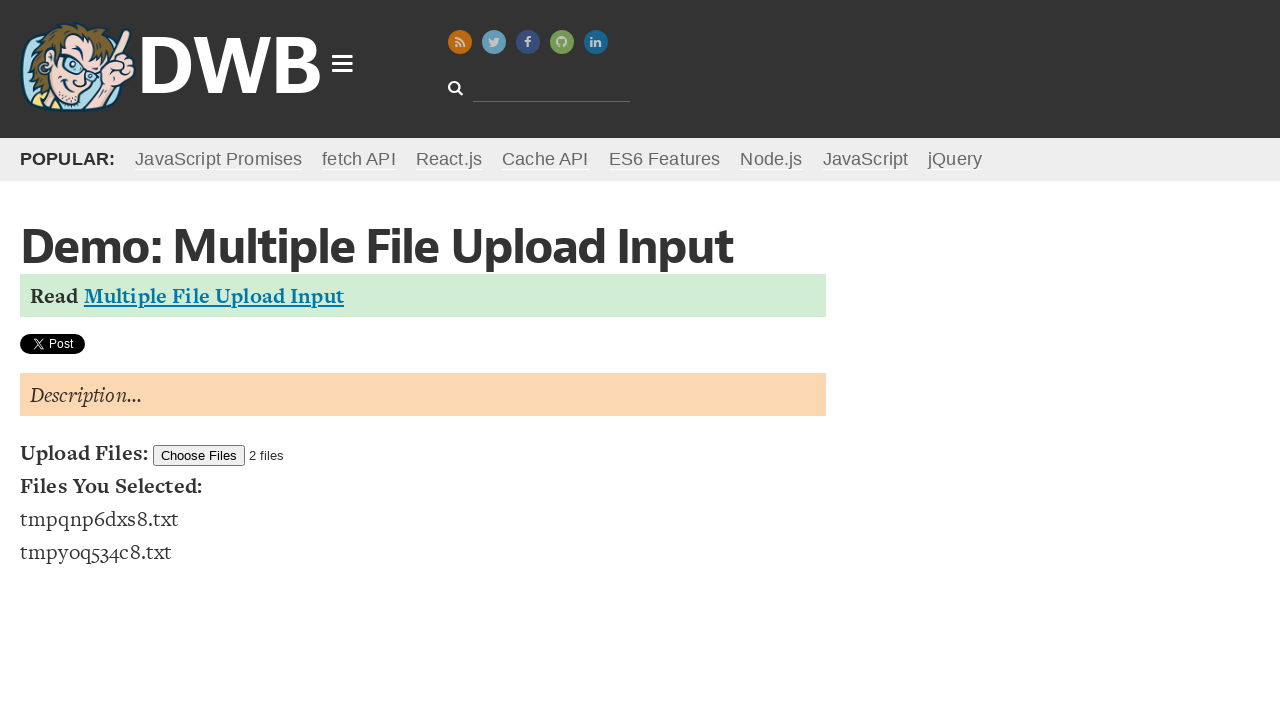